Automates joining a skribbl.io game by entering a player name and starting the game

Starting URL: https://skribbl.io/?TPC5Qthp

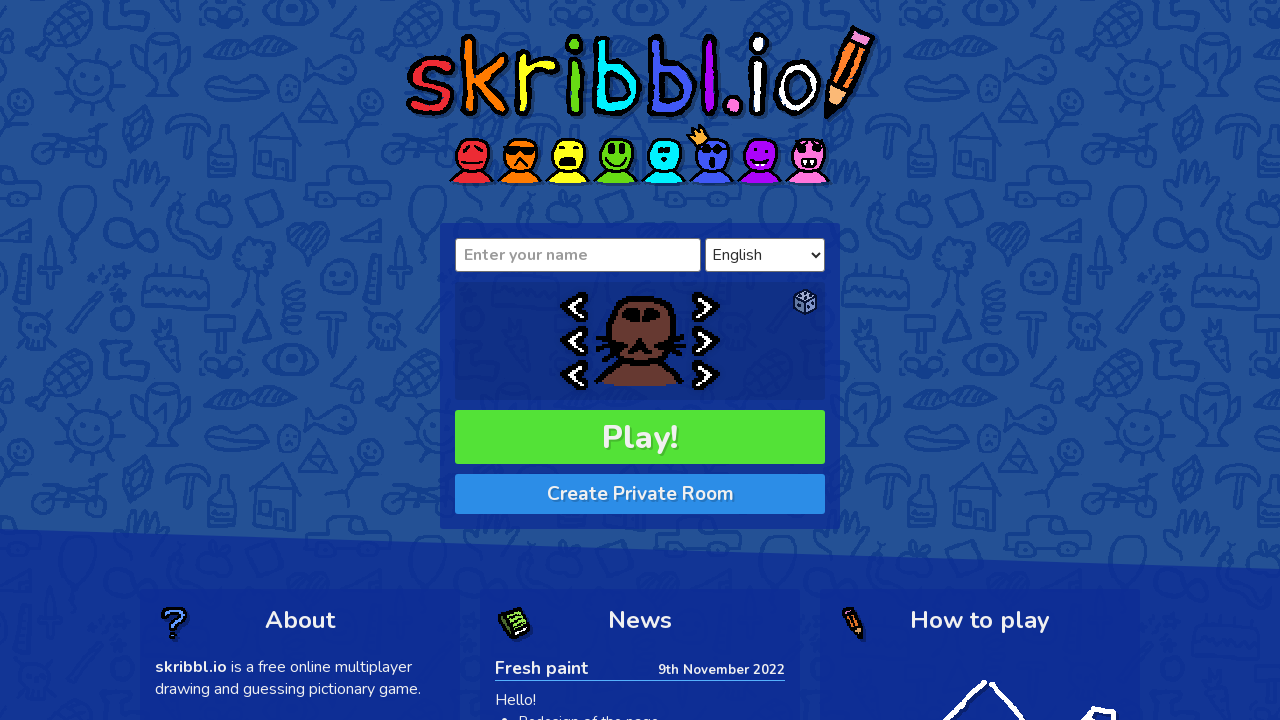

Filled player name field with 'Player_7823' on .input-name
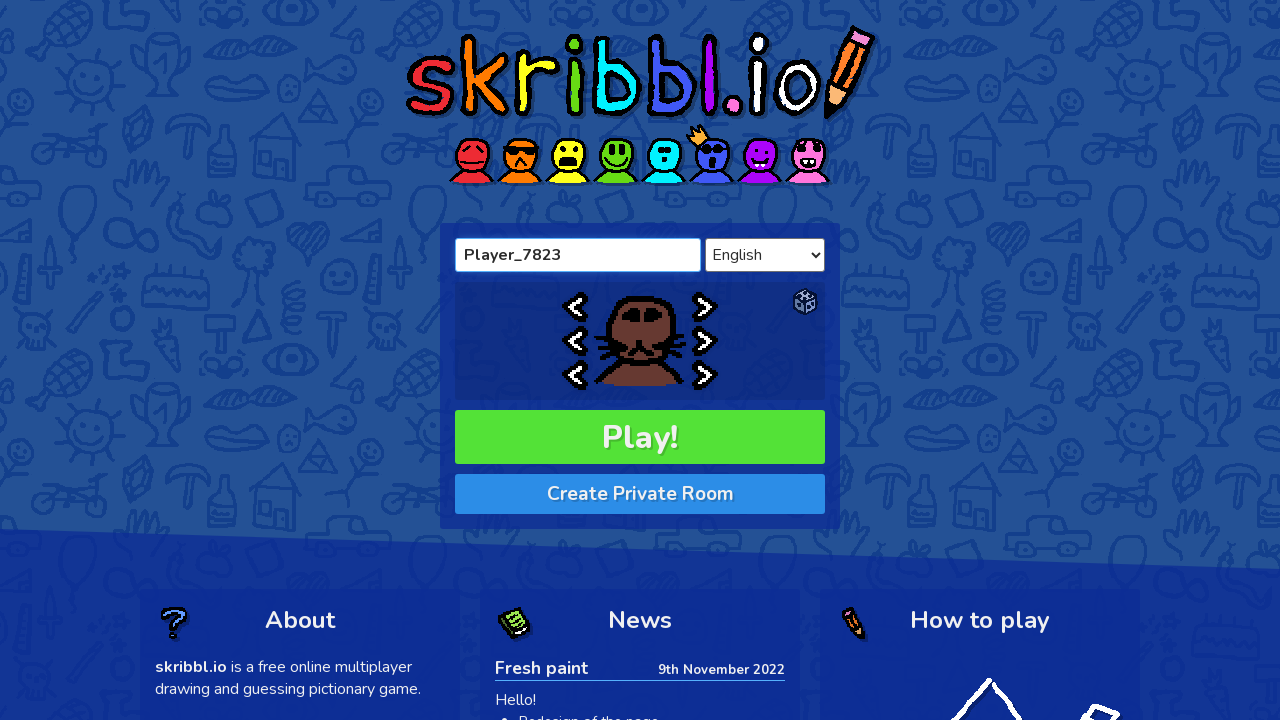

Waited 1 second for UI to update
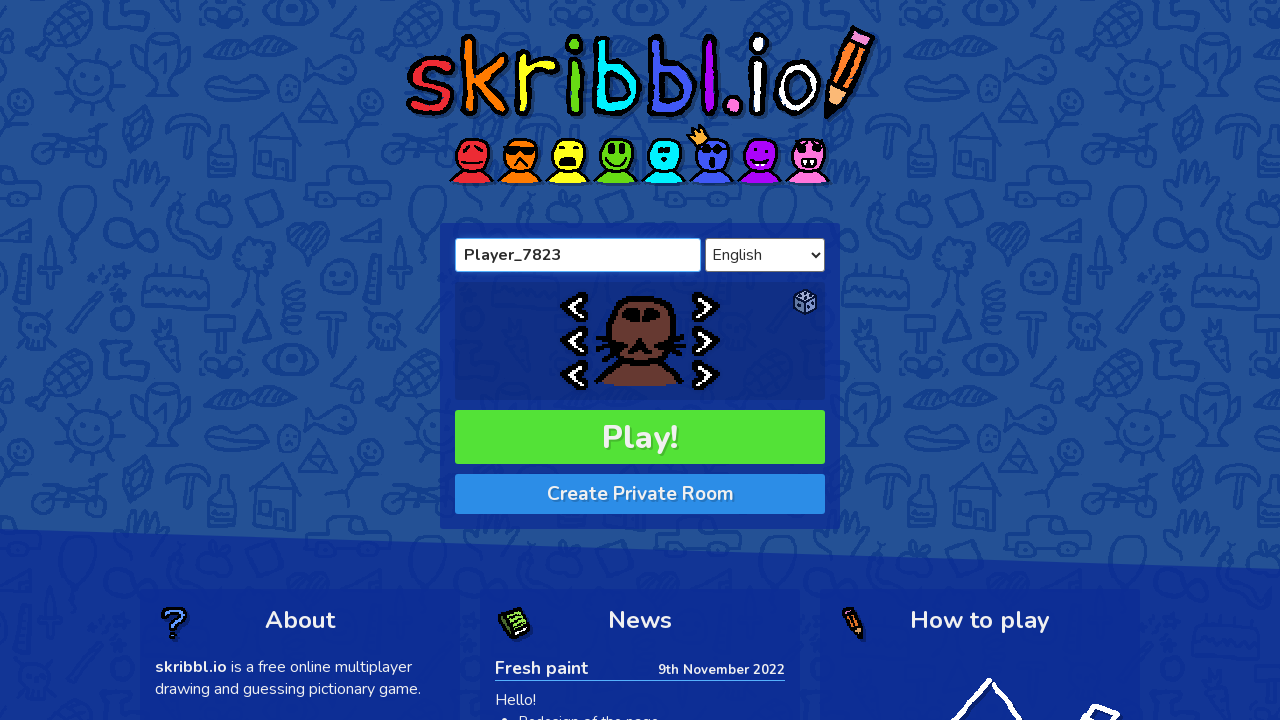

Waited 1 second before clicking play button
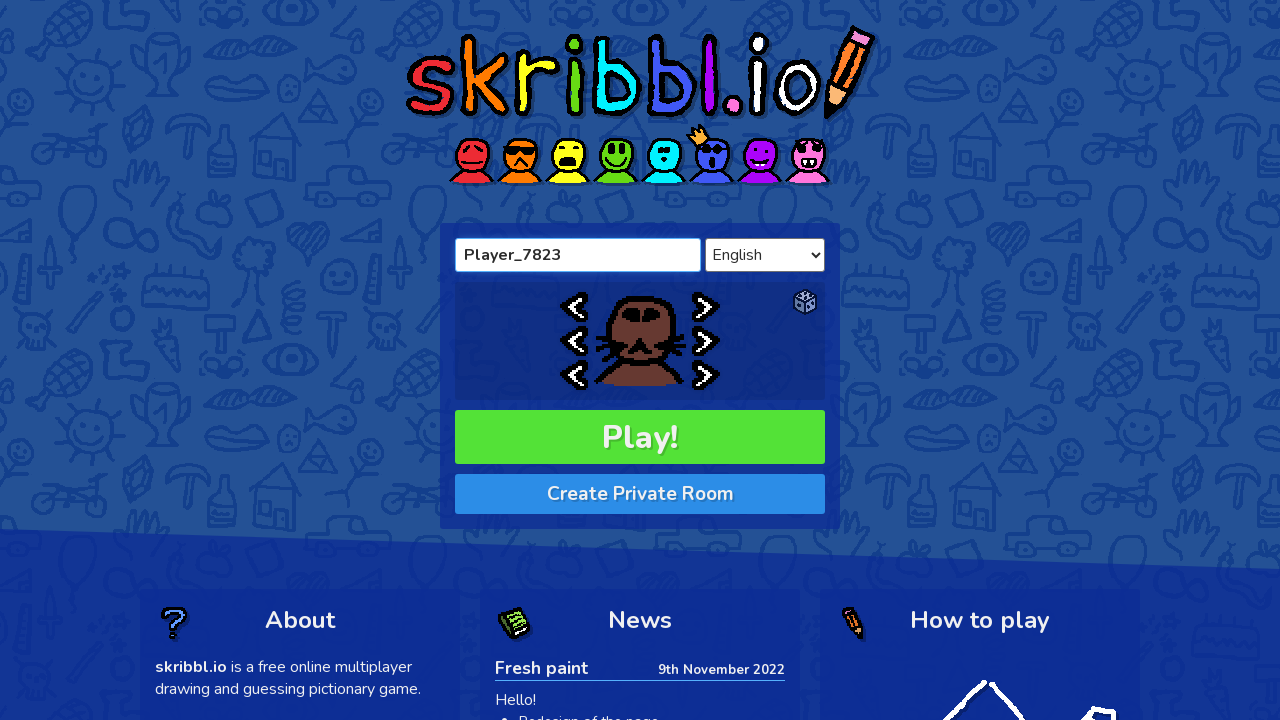

Clicked play button to start the game at (640, 437) on .button-play
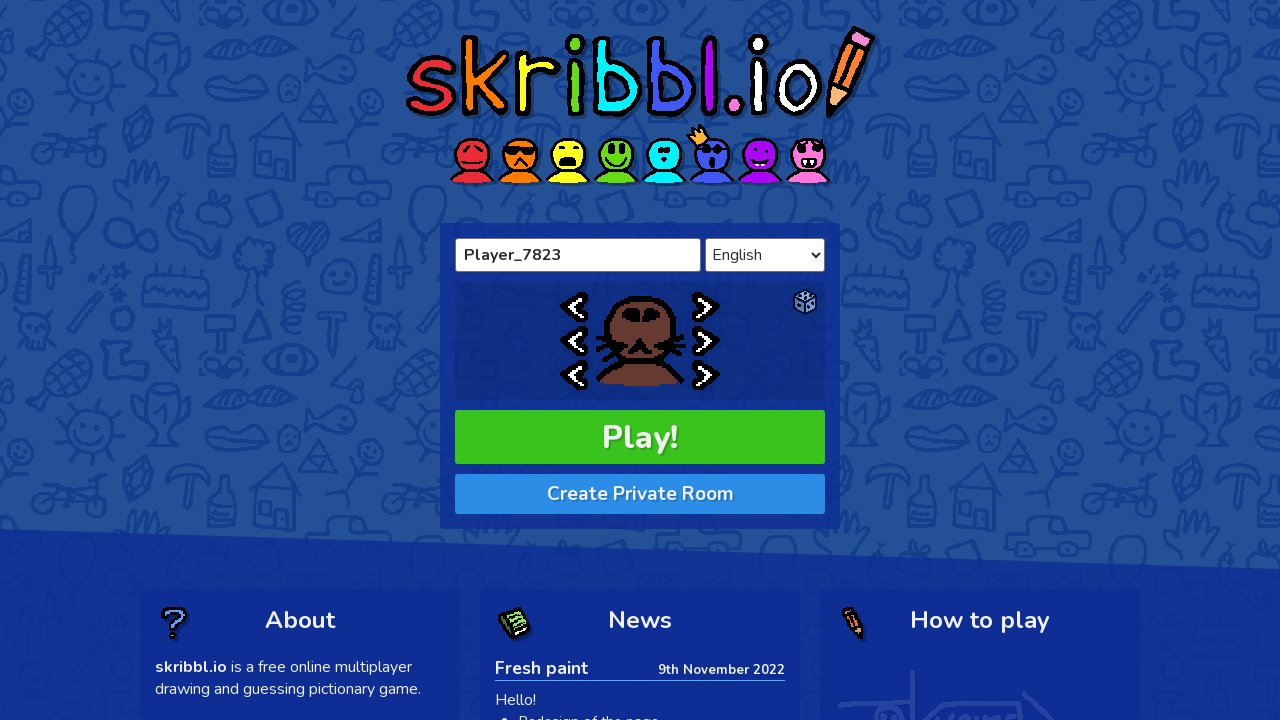

Waited 1 second for game to load
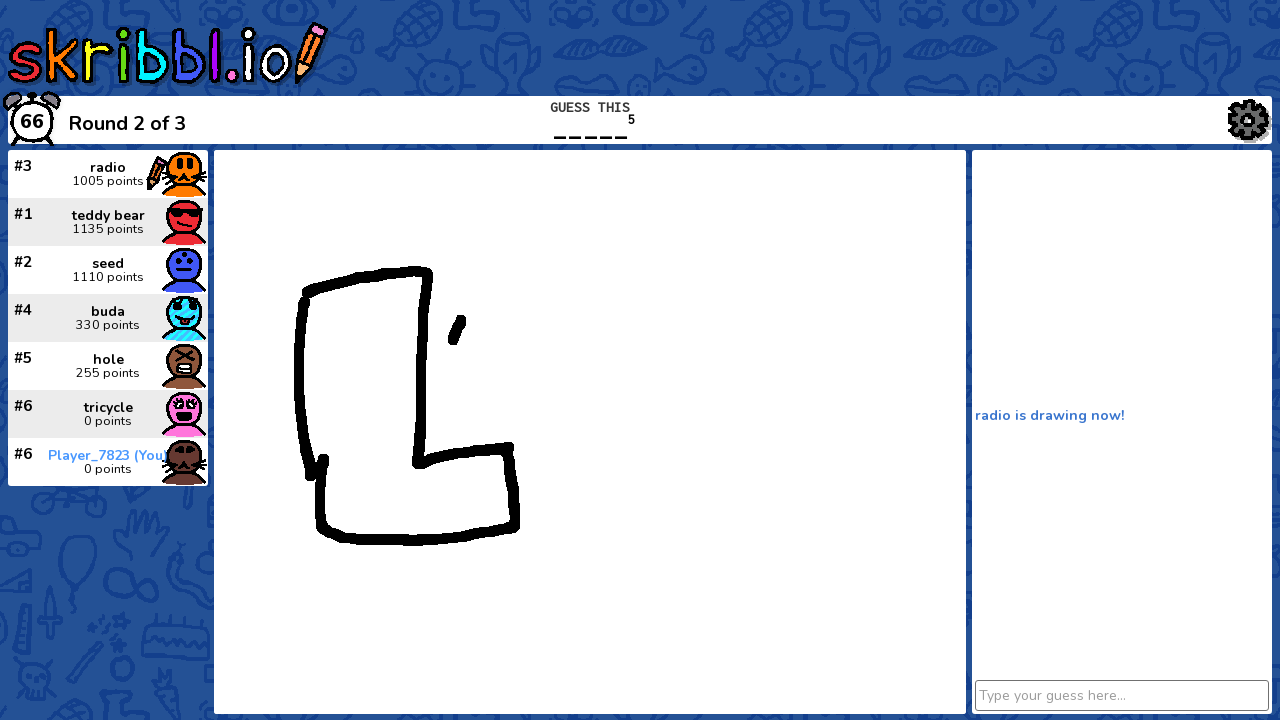

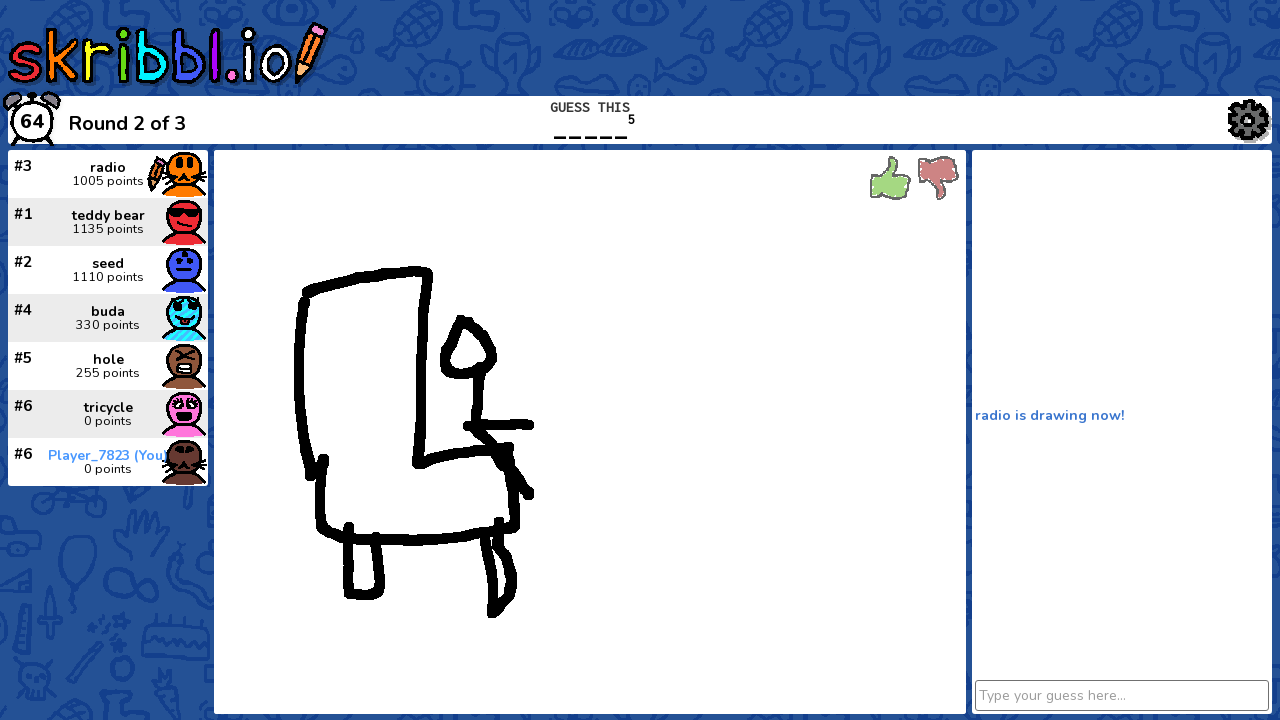